Tests basic navigation on GitHub by visiting the homepage, navigating to a user profile page, verifying the page title contains the username, and navigating back to the homepage.

Starting URL: https://github.com

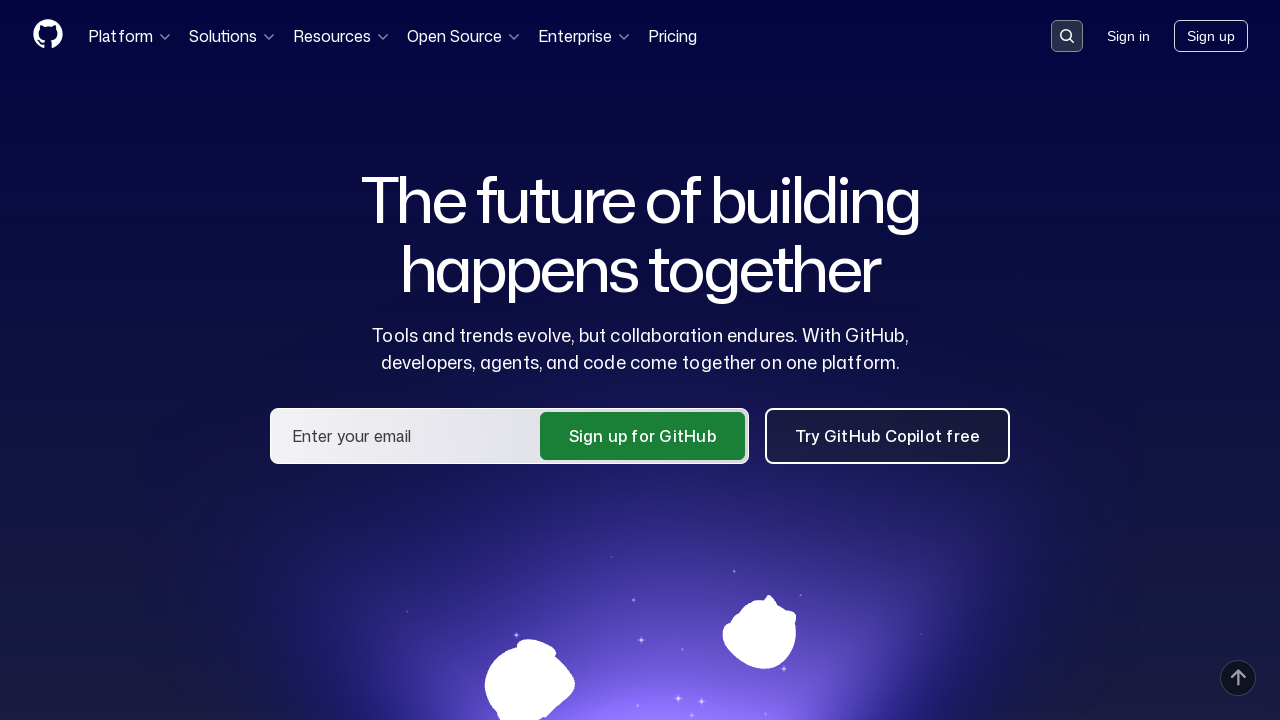

Waited for GitHub homepage to load
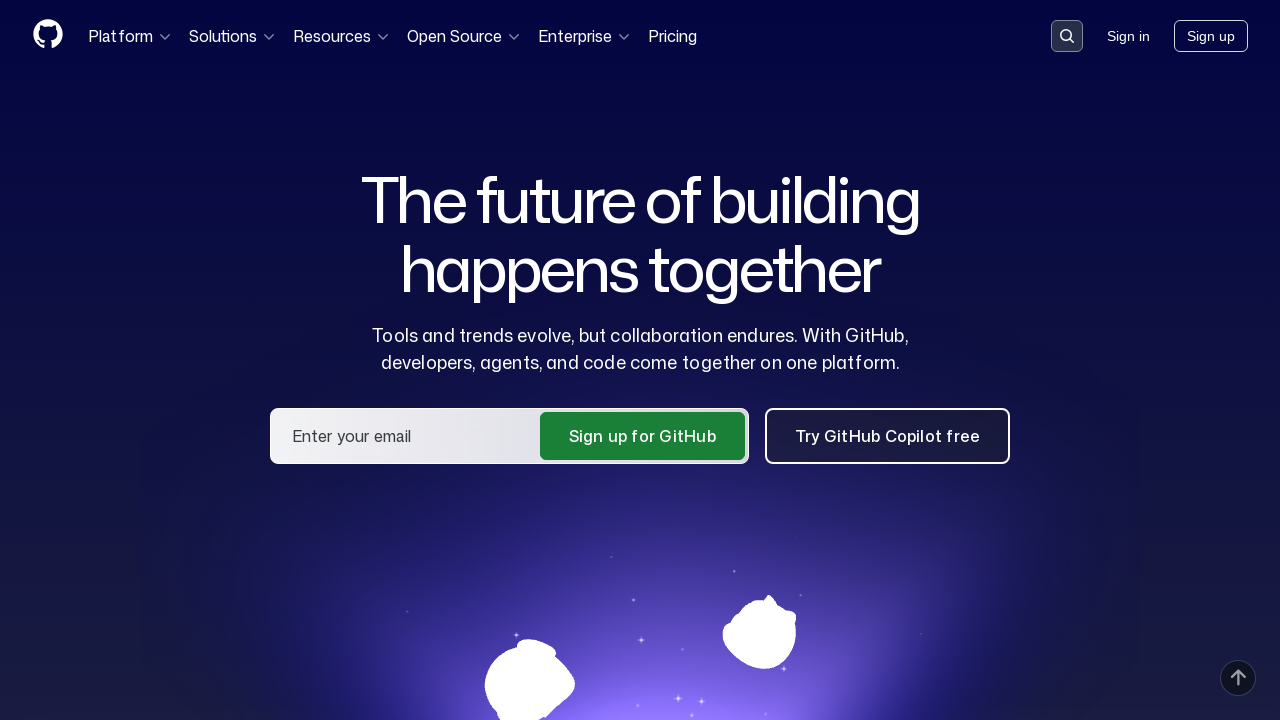

Navigated to user profile page (emircbn16)
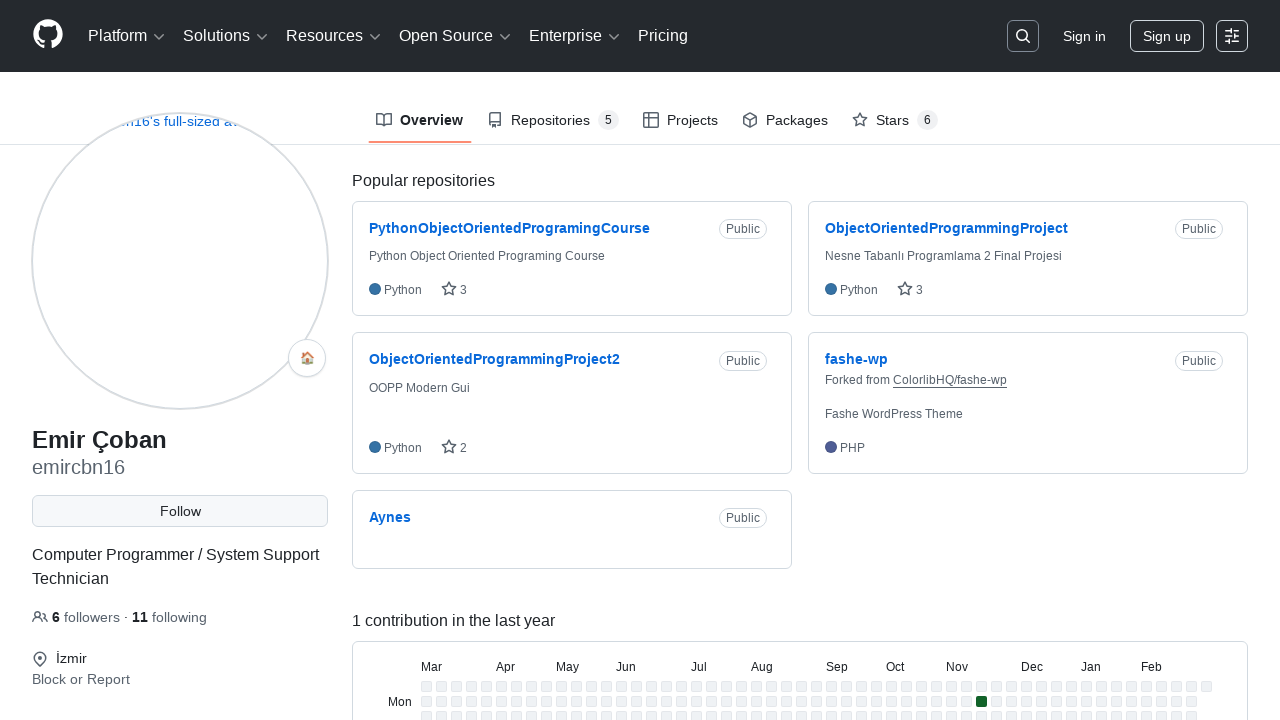

Waited for user profile page to load
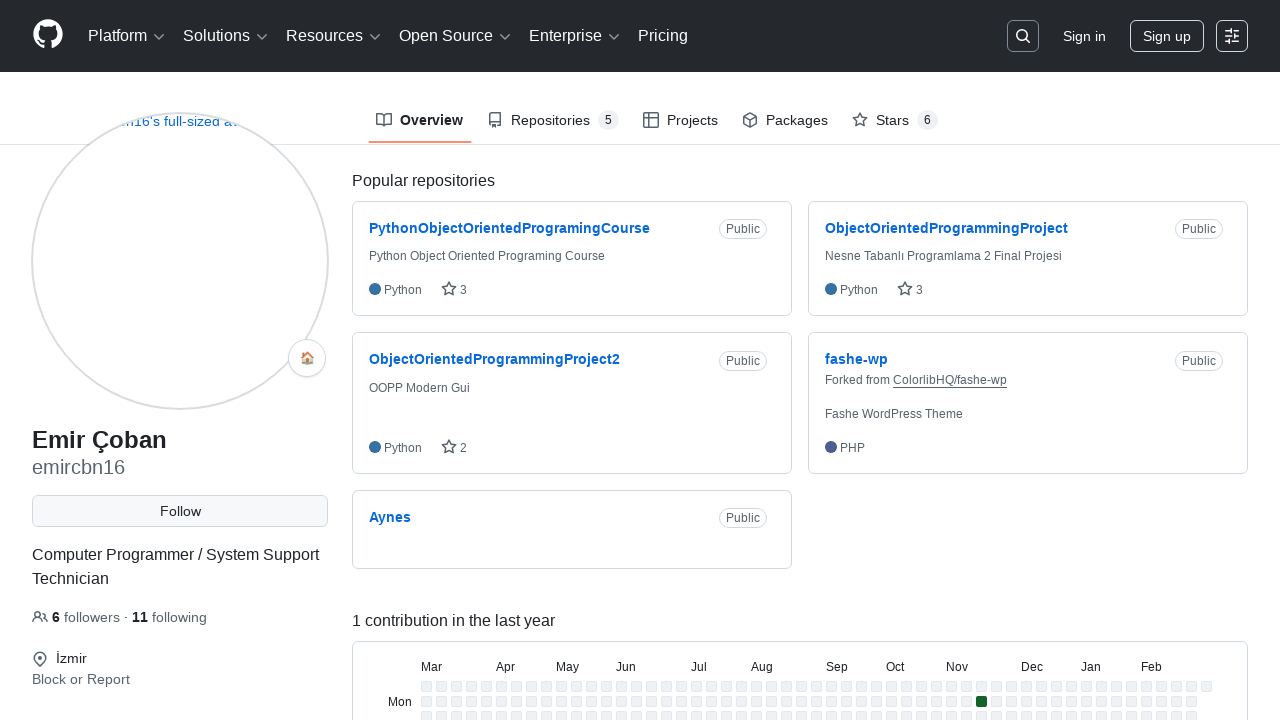

Retrieved page title: 'emircbn16 (Emir Çoban) · GitHub'
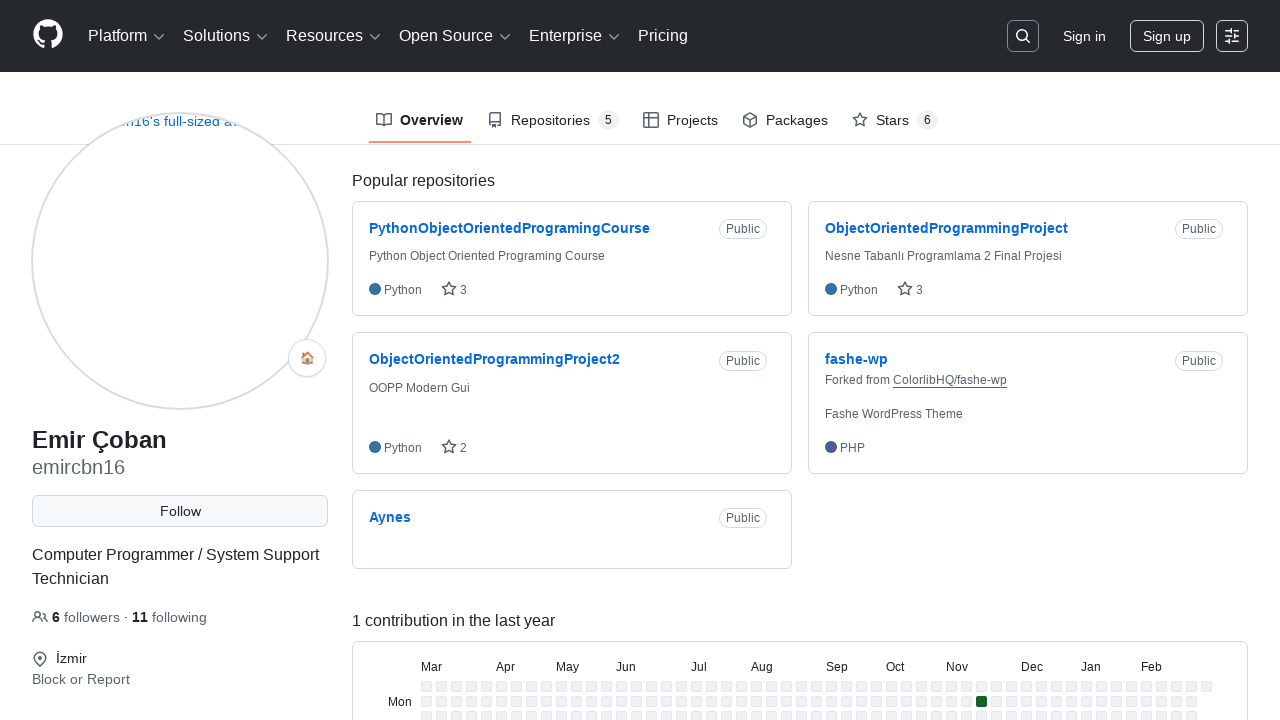

Verified that page title contains username 'emircbn16'
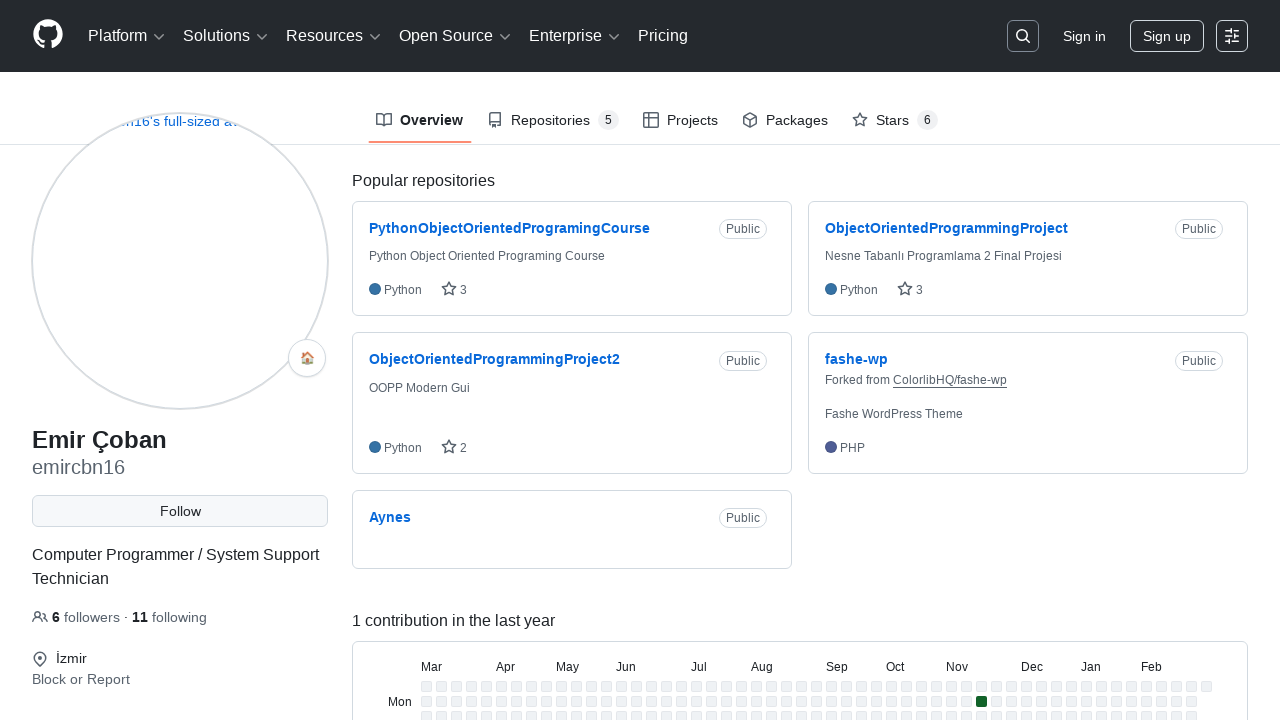

Navigated back to GitHub homepage
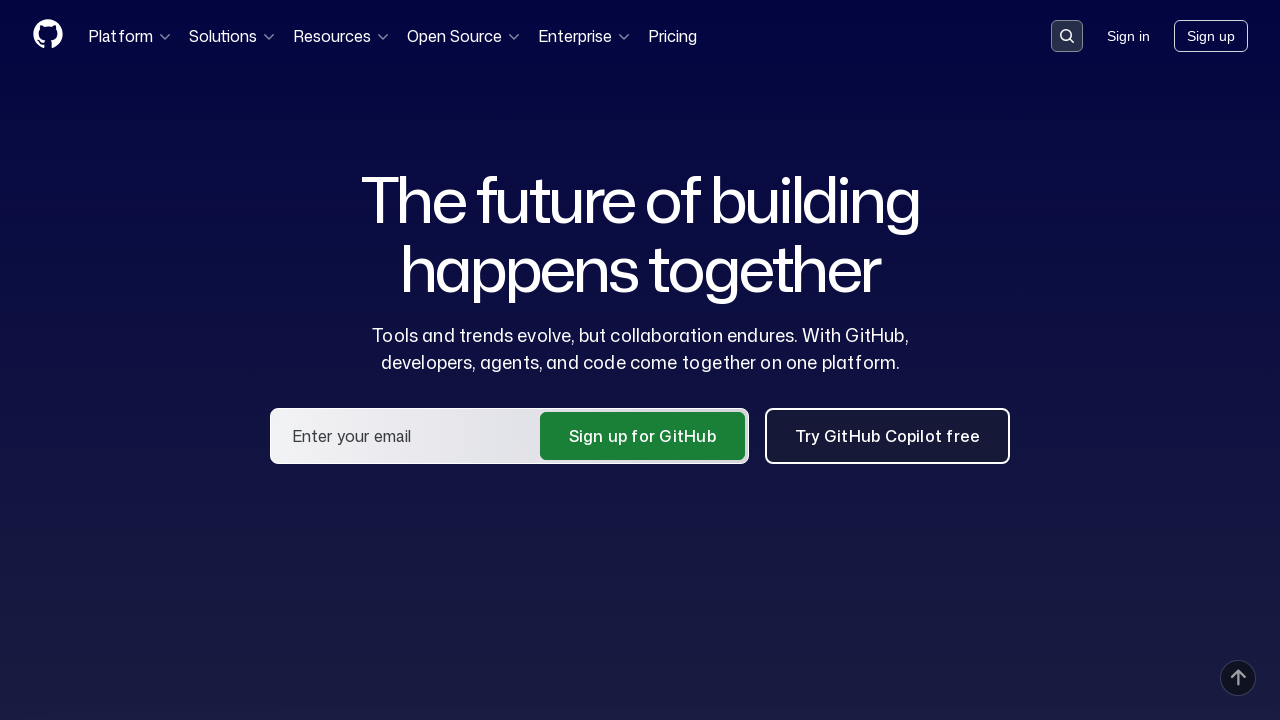

Waited for GitHub homepage to load again
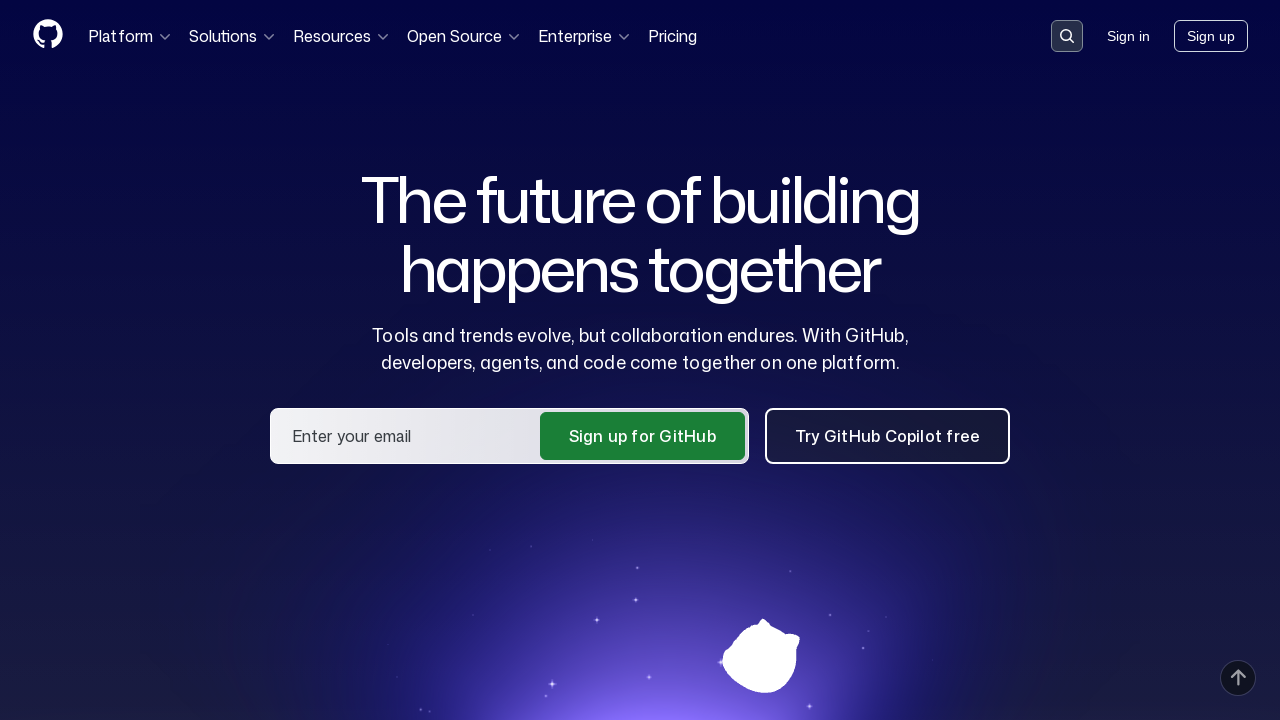

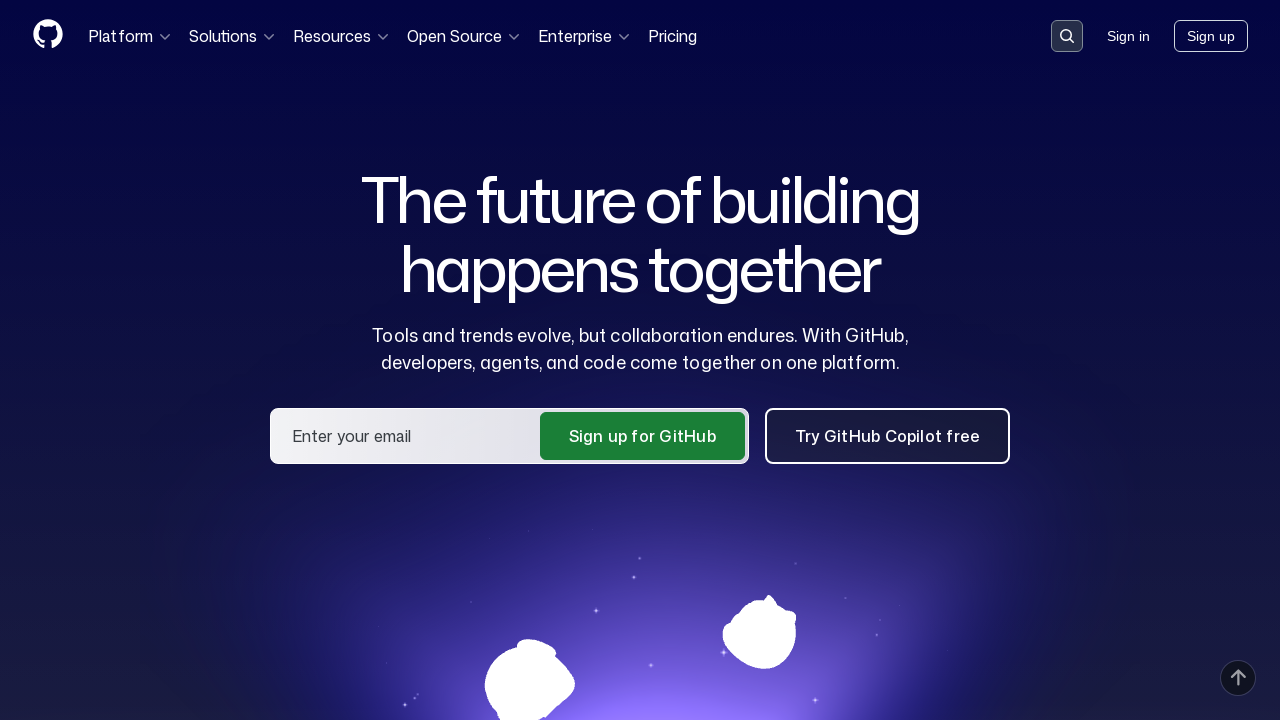